Tests React Semantic UI dropdown by selecting different user names and verifying each selection

Starting URL: https://react.semantic-ui.com/maximize/dropdown-example-selection/

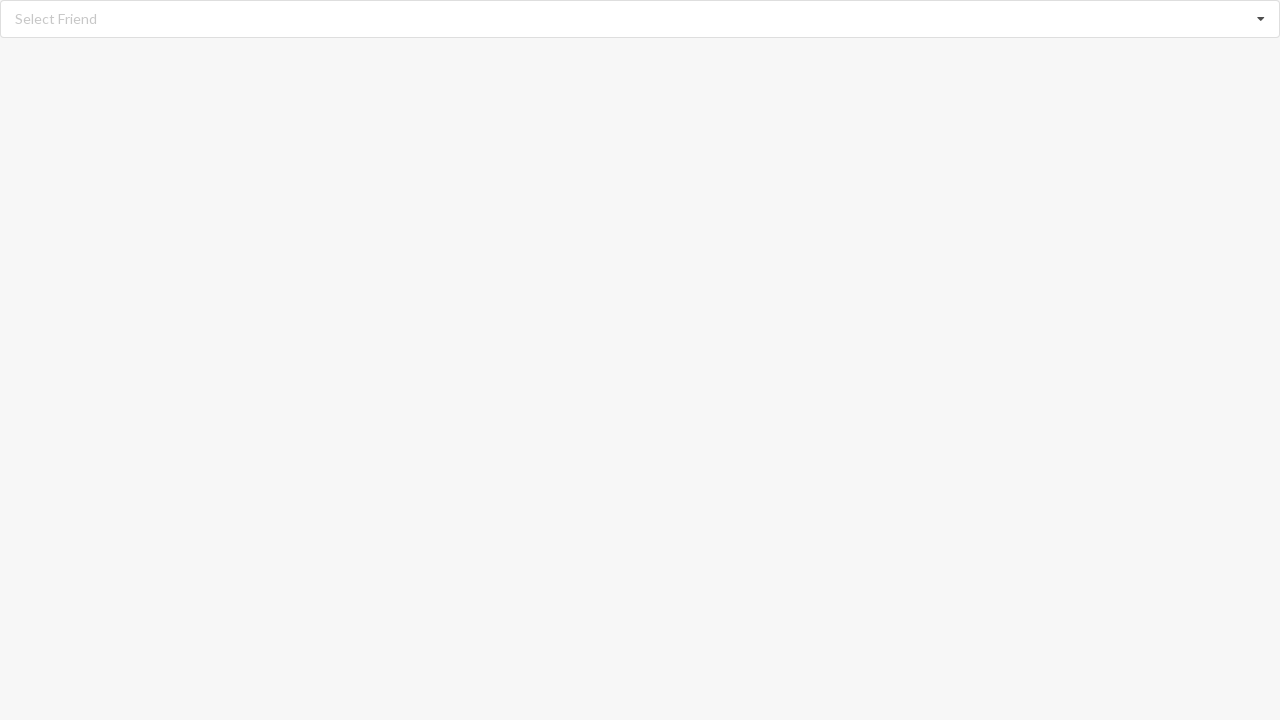

Clicked dropdown to open menu for selecting Jenny Hess at (56, 19) on div.divider
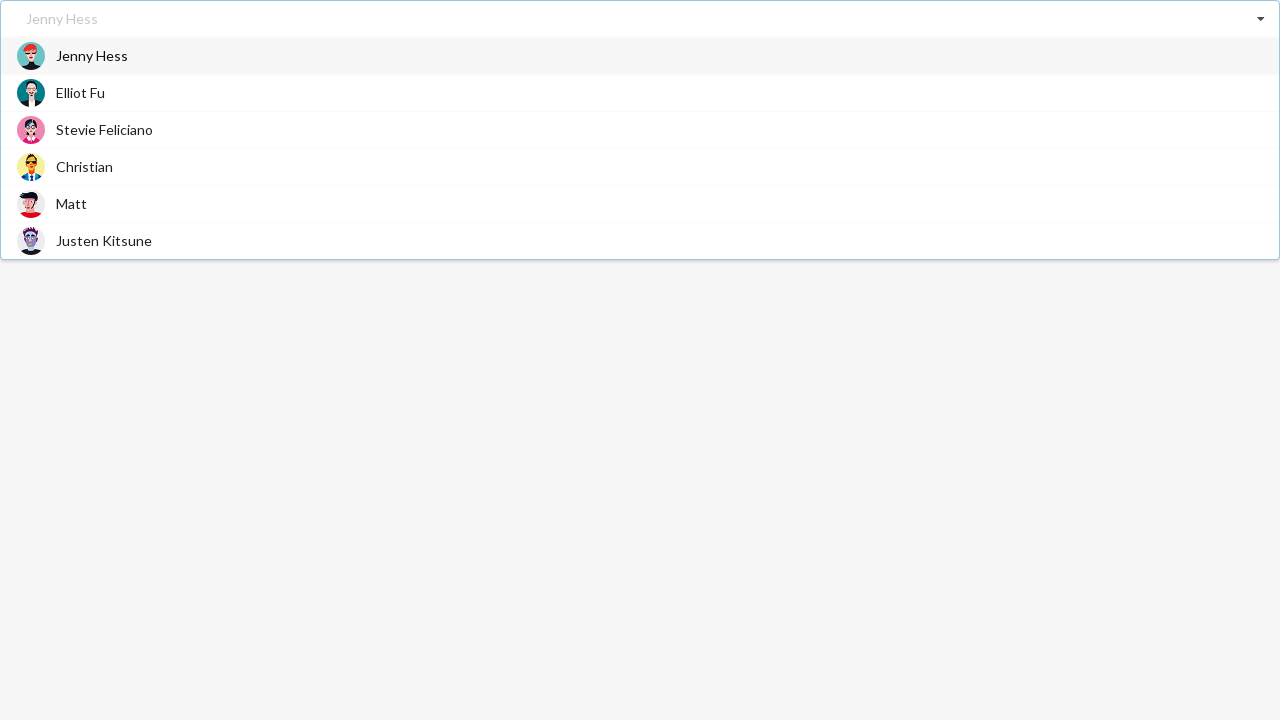

Selected Jenny Hess from dropdown menu at (92, 56) on div.menu span:has-text('Jenny Hess')
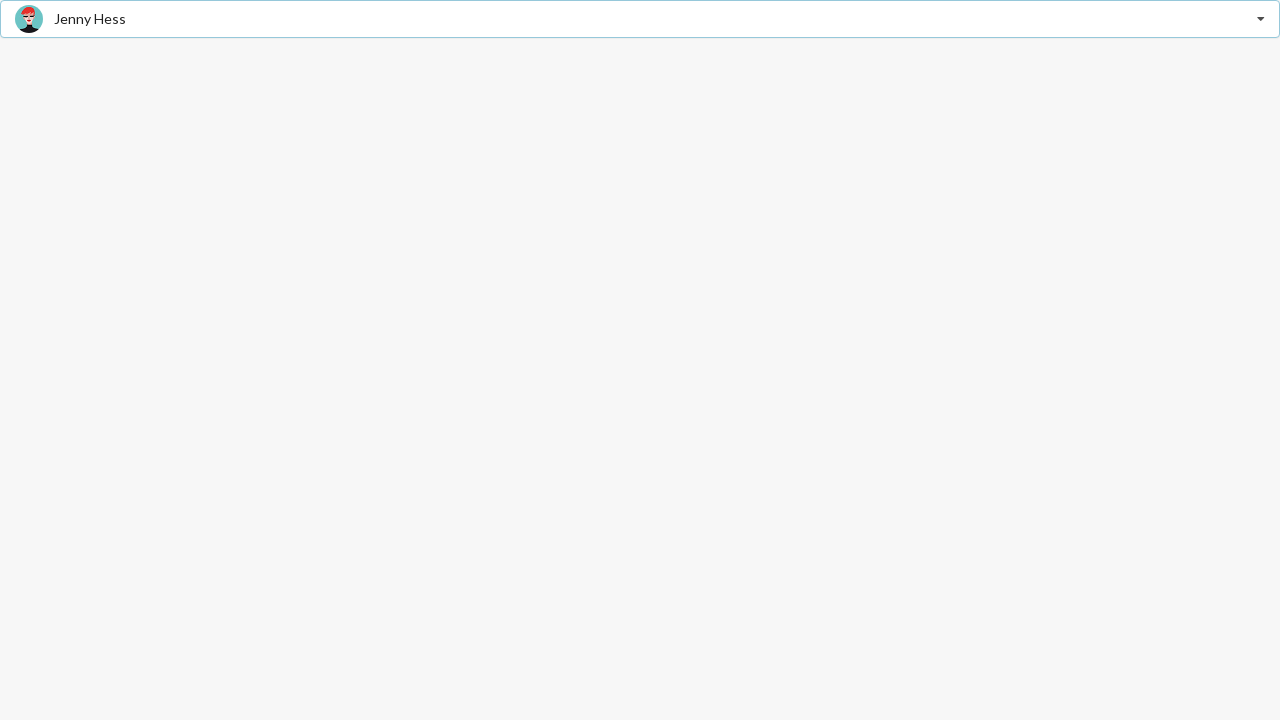

Verified Jenny Hess is selected in dropdown
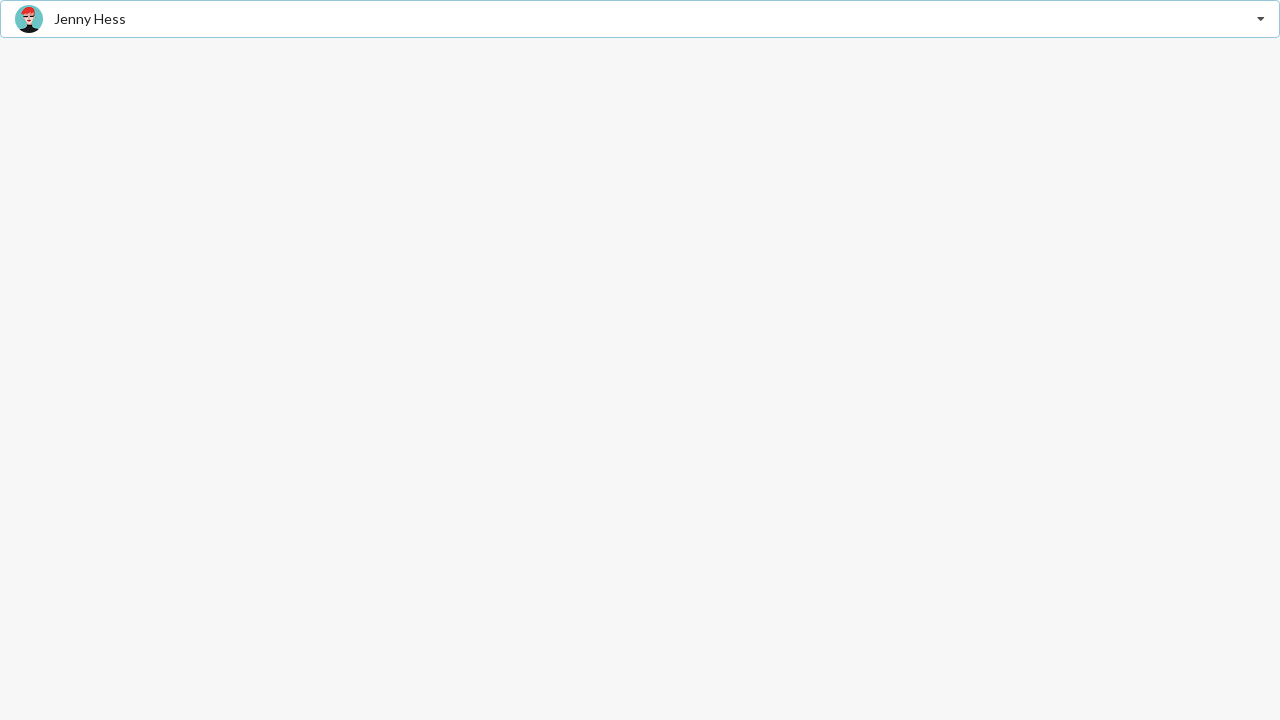

Clicked dropdown to open menu for selecting Justen Kitsune at (70, 19) on div.divider
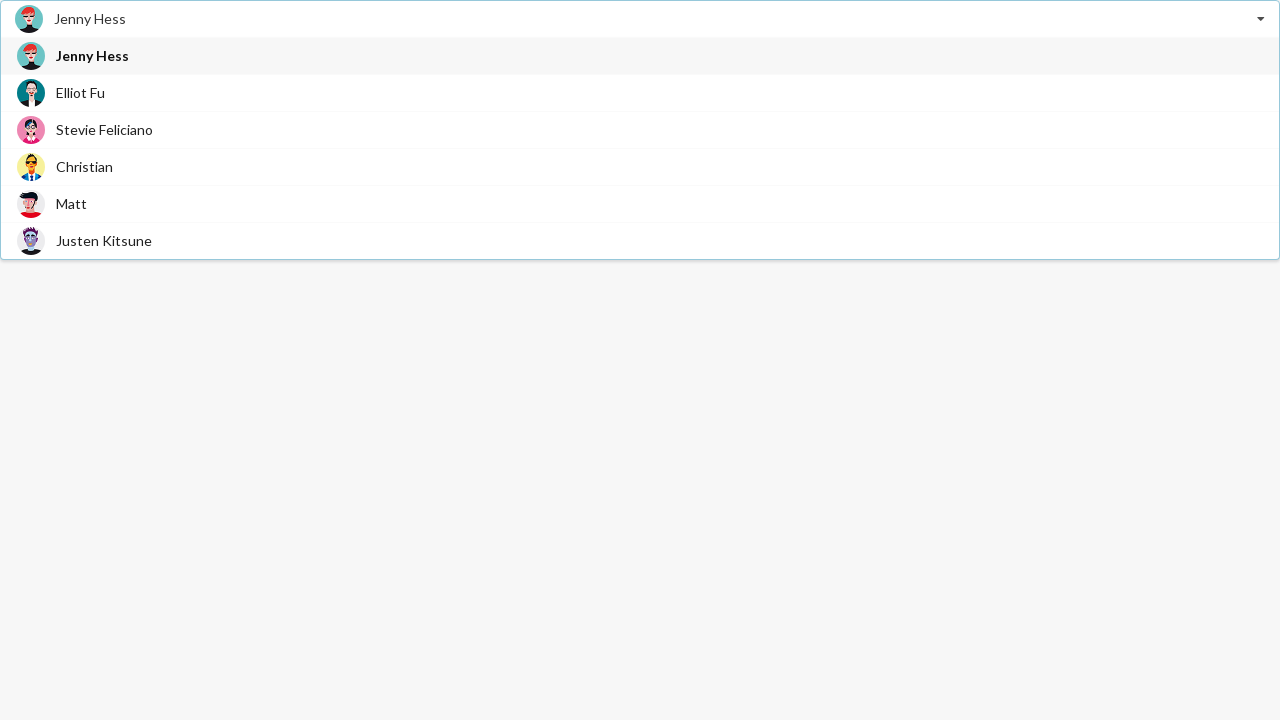

Selected Justen Kitsune from dropdown menu at (104, 240) on div.menu span:has-text('Justen Kitsune')
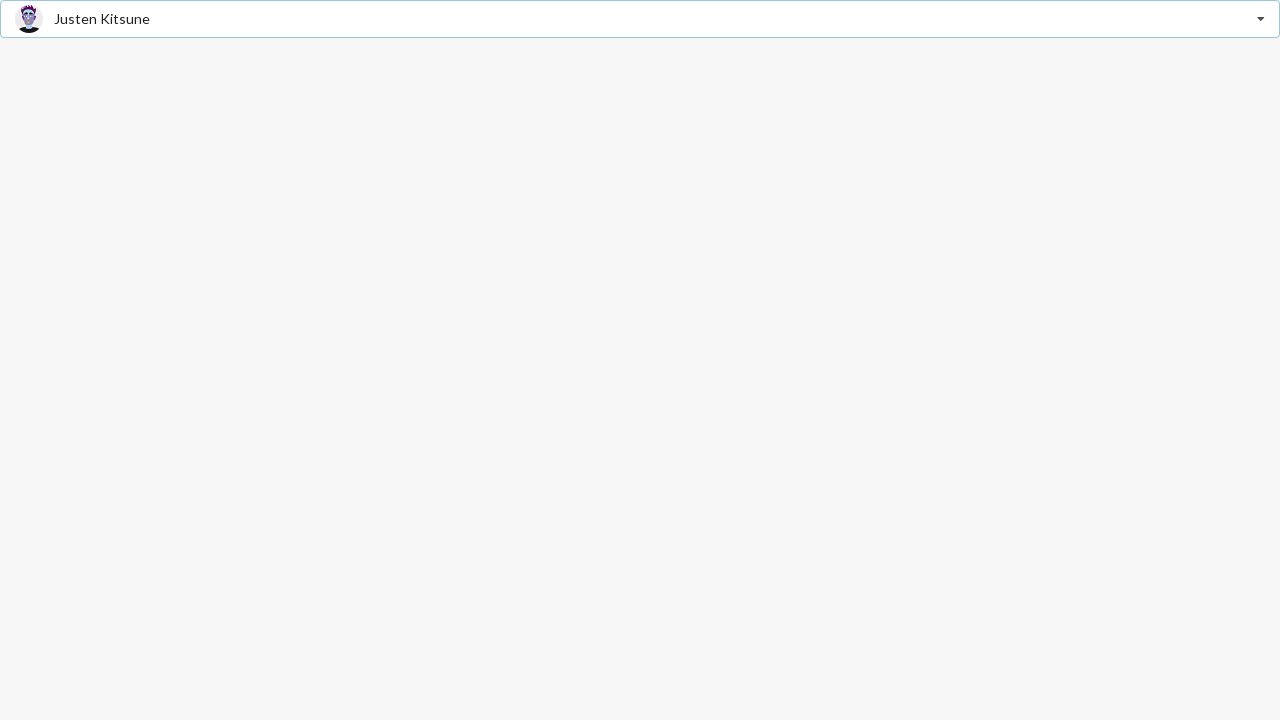

Verified Justen Kitsune is selected in dropdown
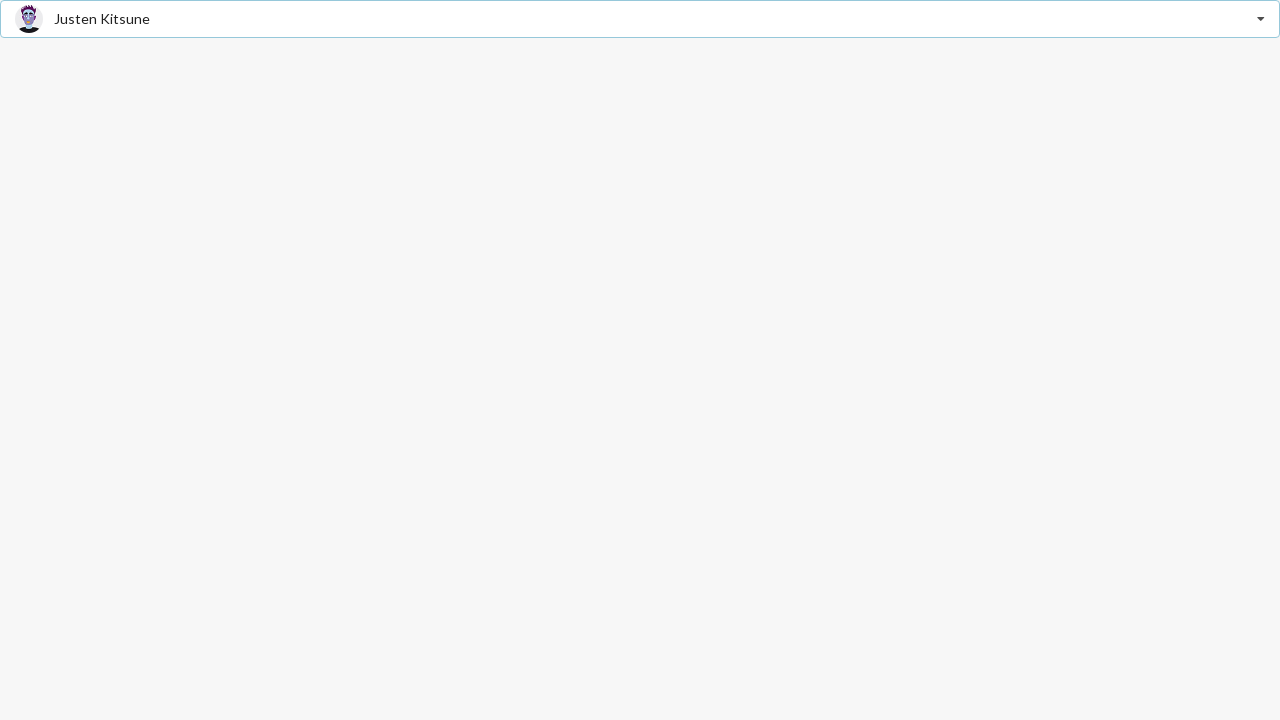

Clicked dropdown to open menu for selecting Christian at (82, 19) on div.divider
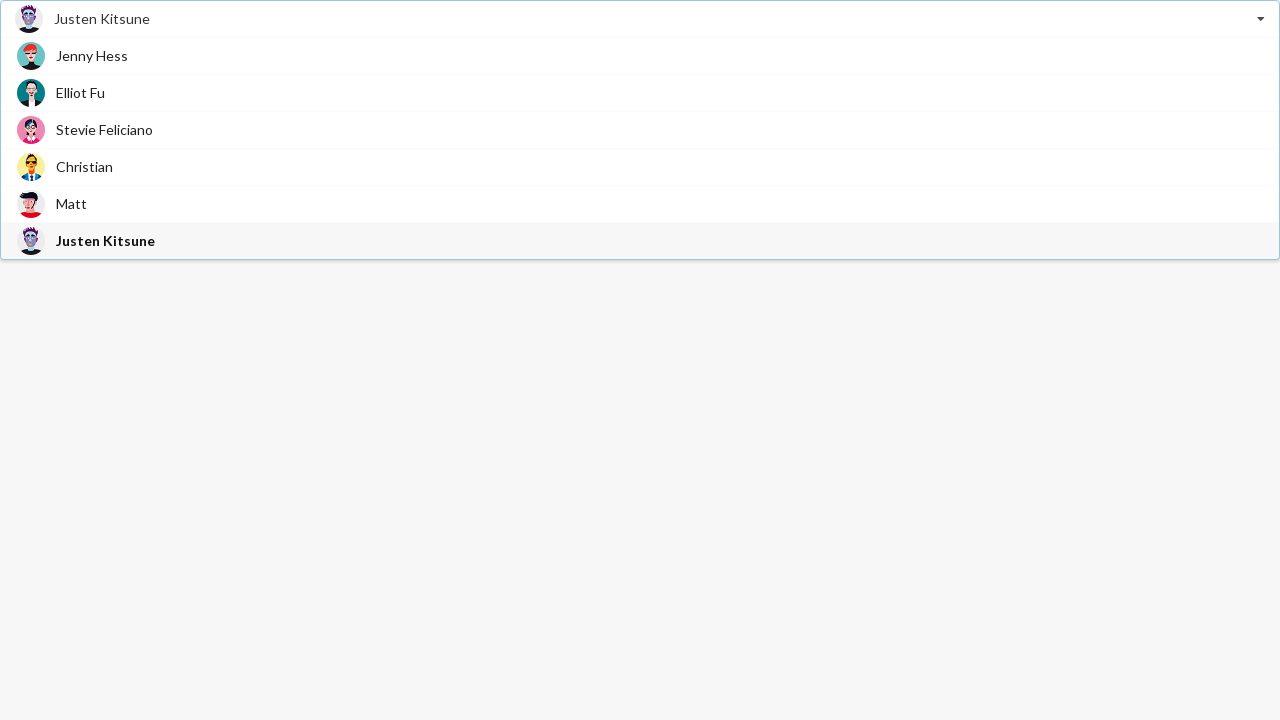

Selected Christian from dropdown menu at (84, 166) on div.menu span:has-text('Christian')
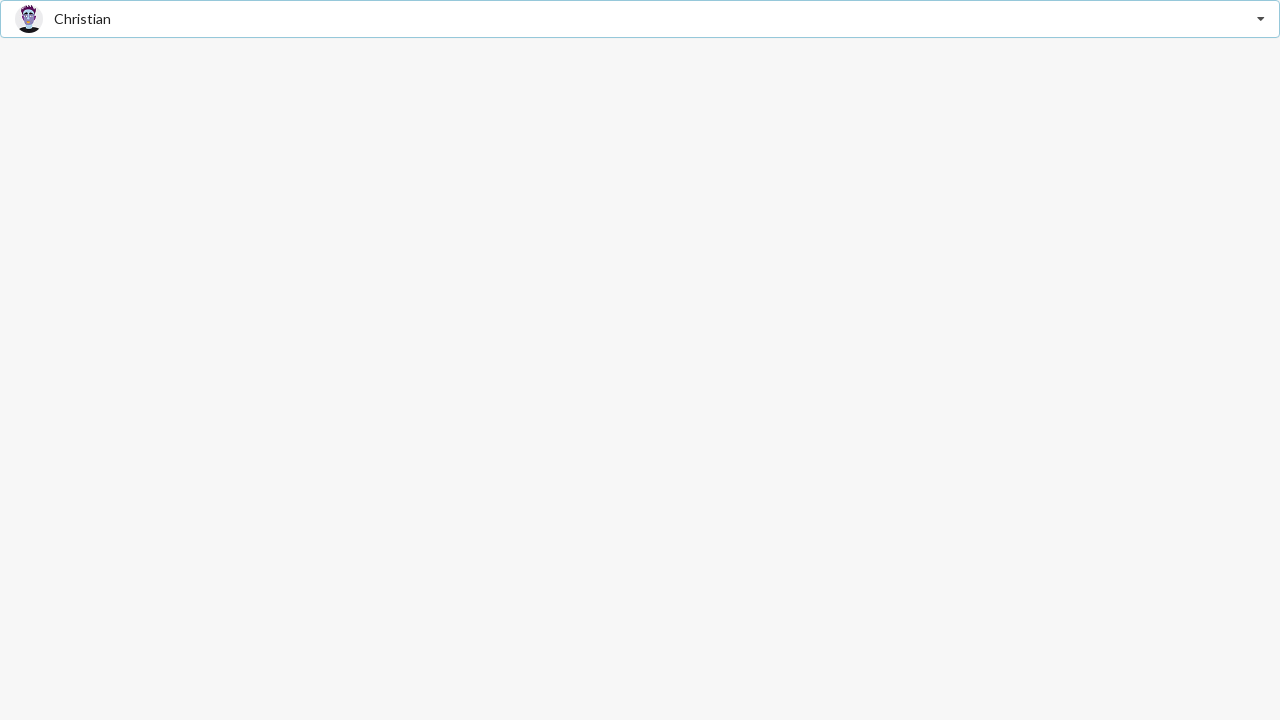

Verified Christian is selected in dropdown
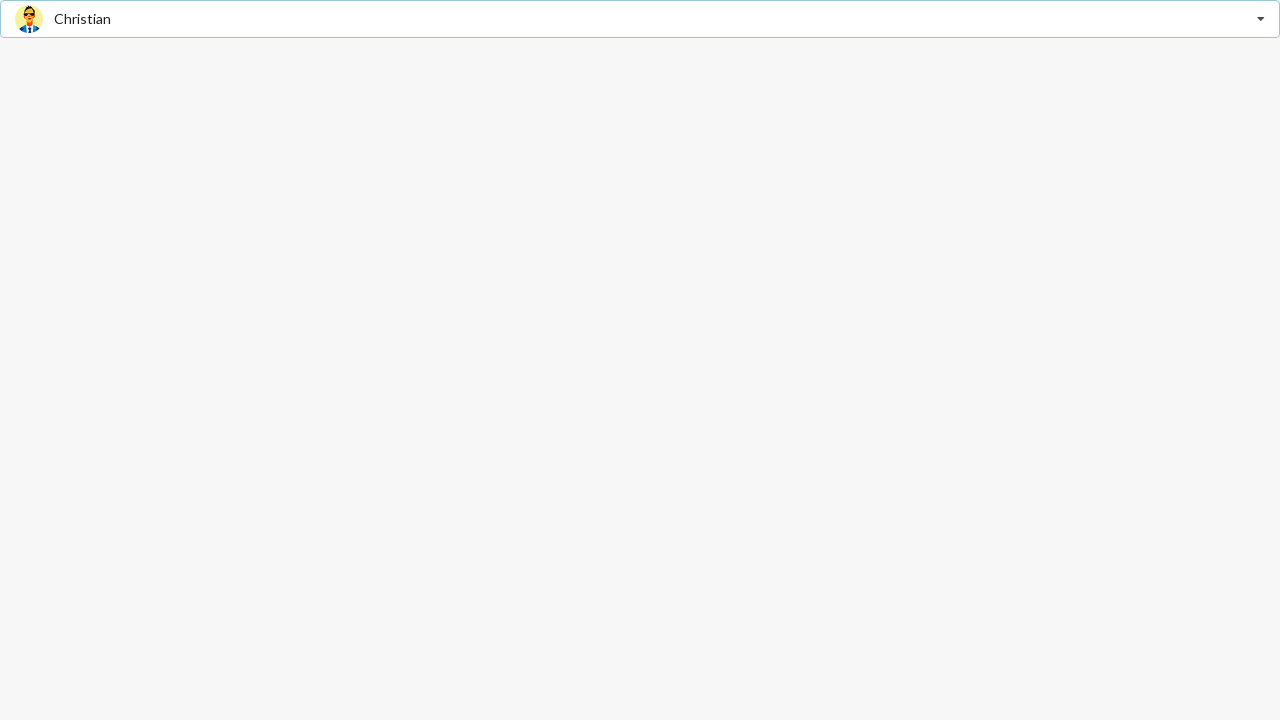

Clicked dropdown to open menu for selecting Stevie Feliciano at (63, 19) on div.divider
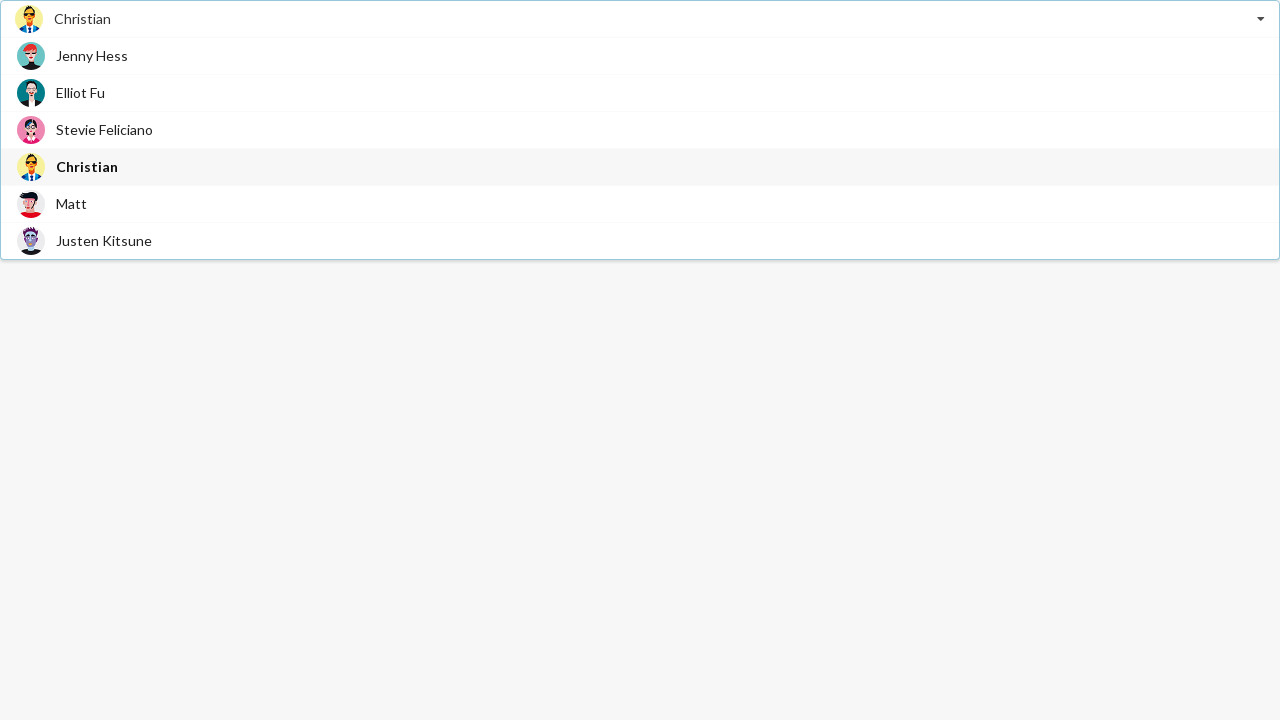

Selected Stevie Feliciano from dropdown menu at (104, 130) on div.menu span:has-text('Stevie Feliciano')
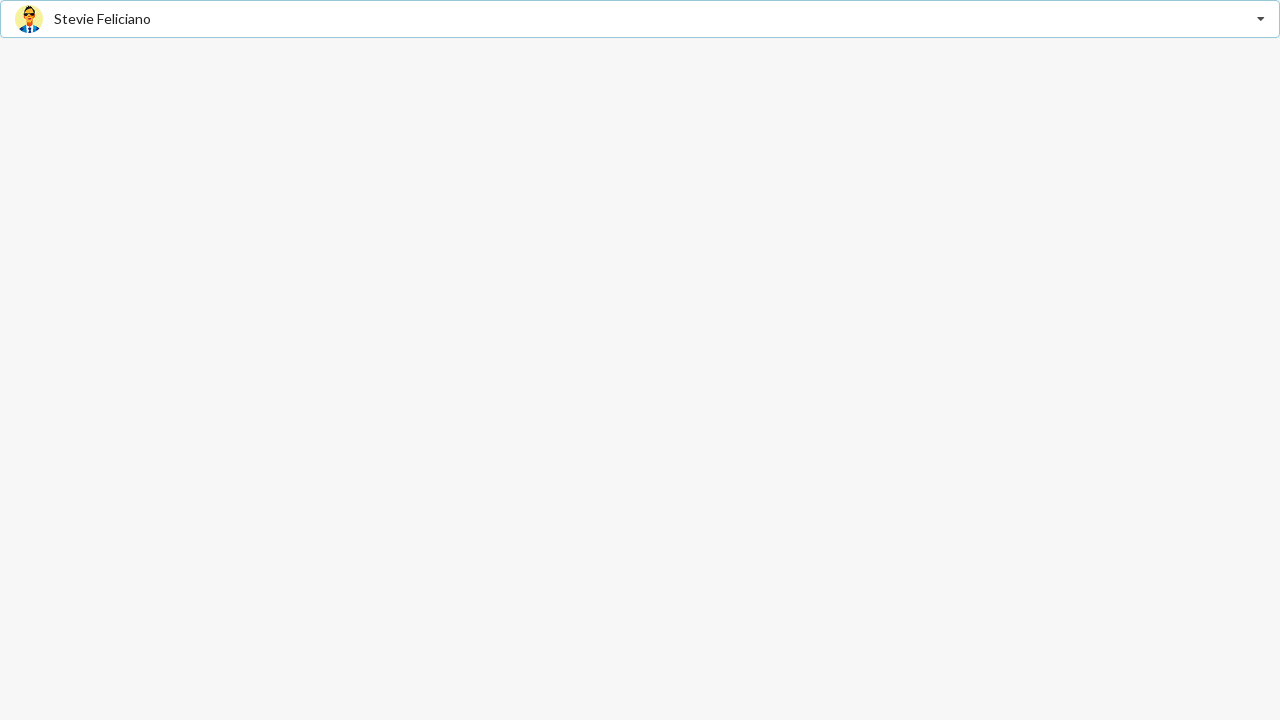

Verified Stevie Feliciano is selected in dropdown
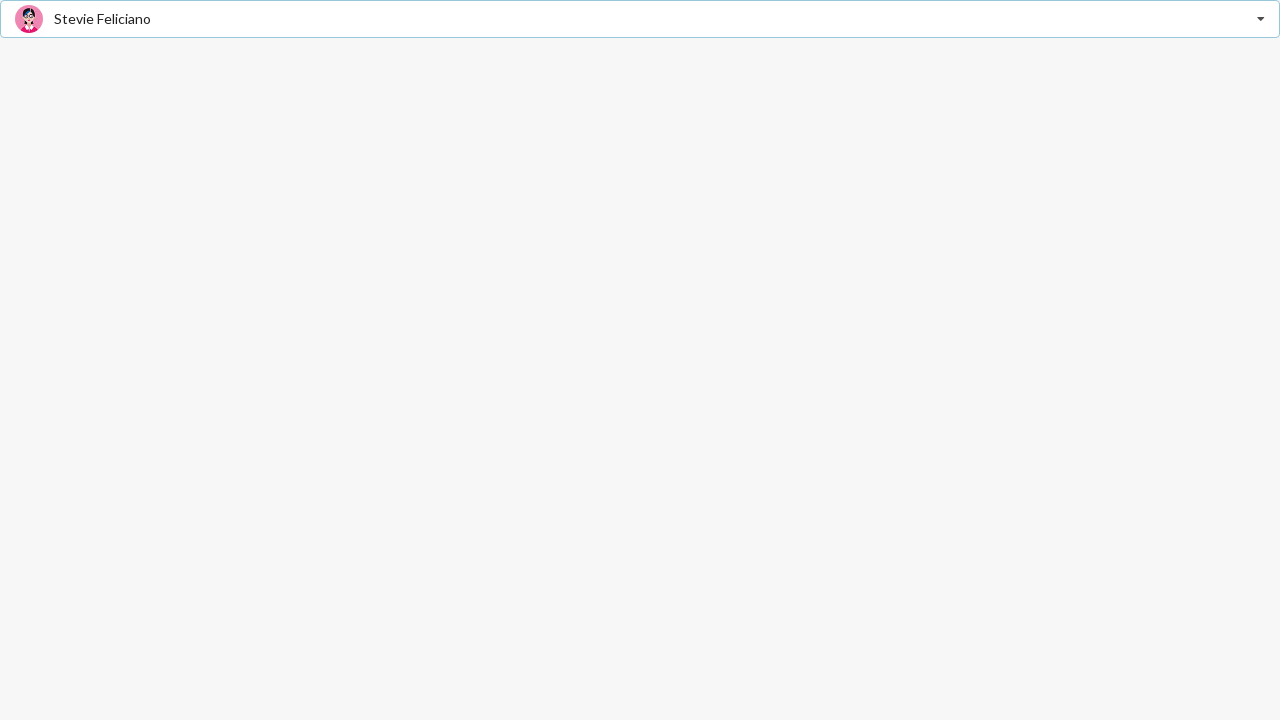

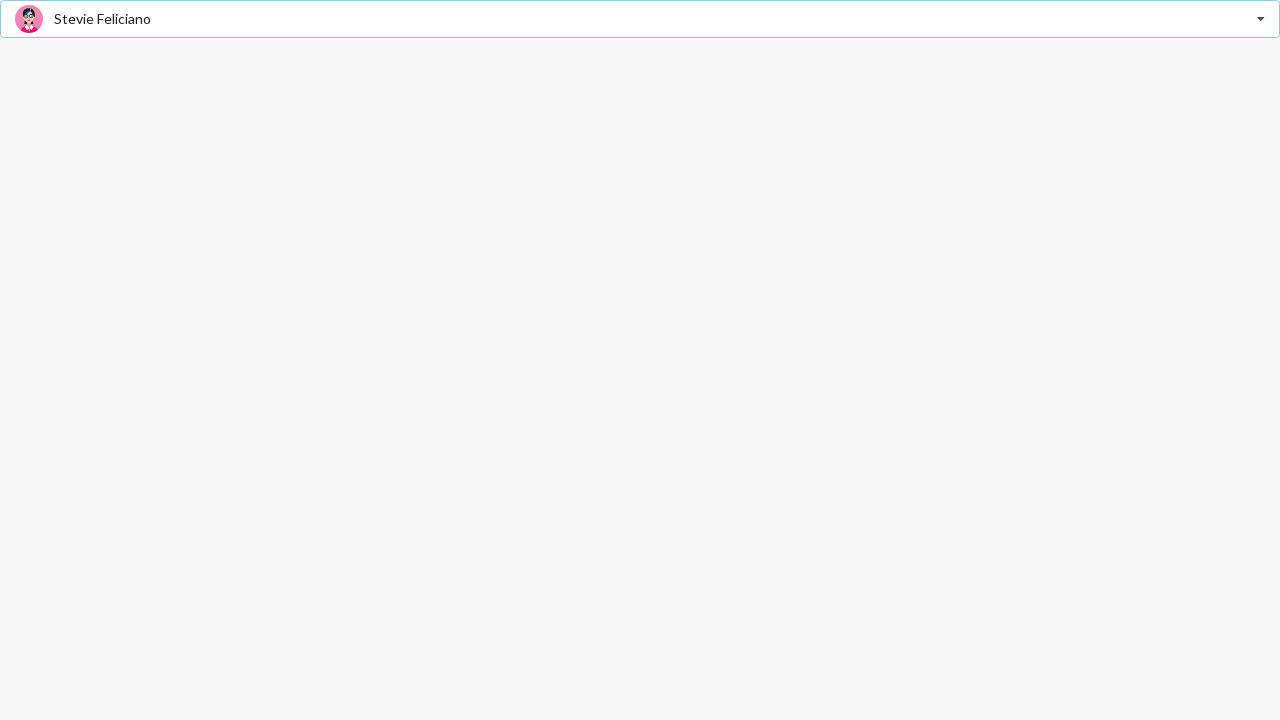